Tests the search functionality on the Automation Exercise products page by entering a search term and clicking the search button.

Starting URL: https://automationexercise.com/products

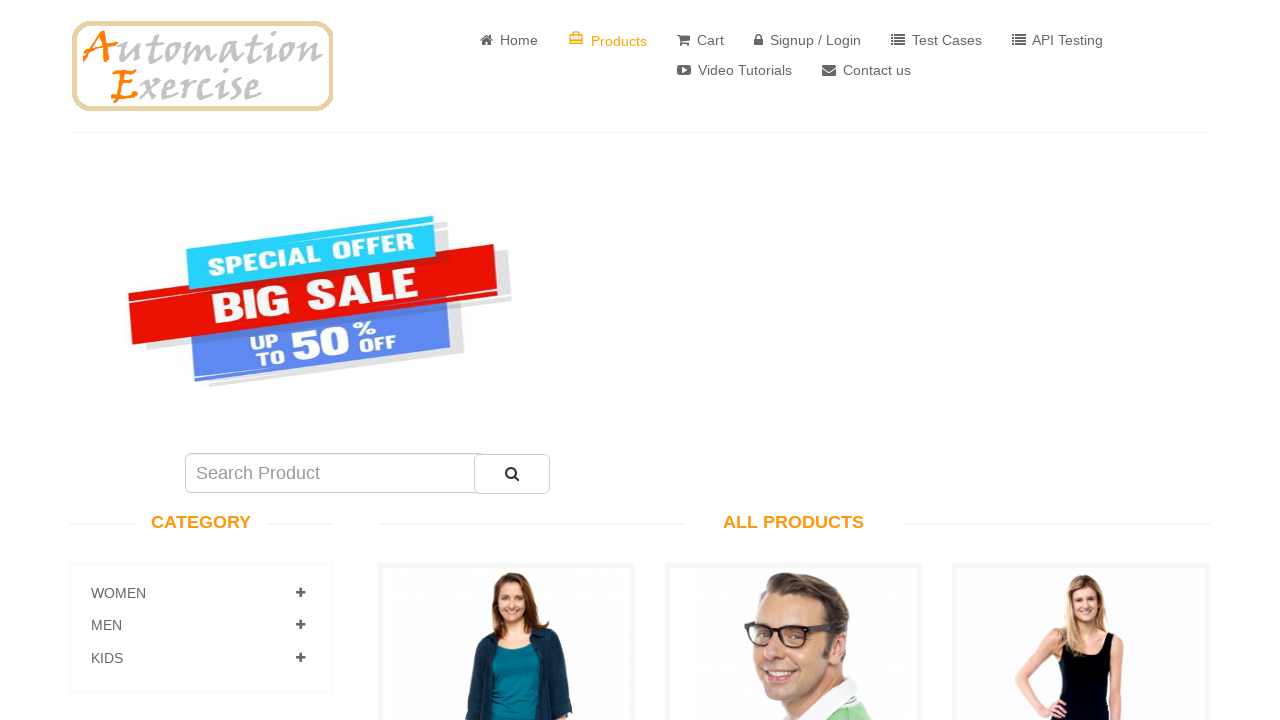

Filled search box with 'dress' on #search_product
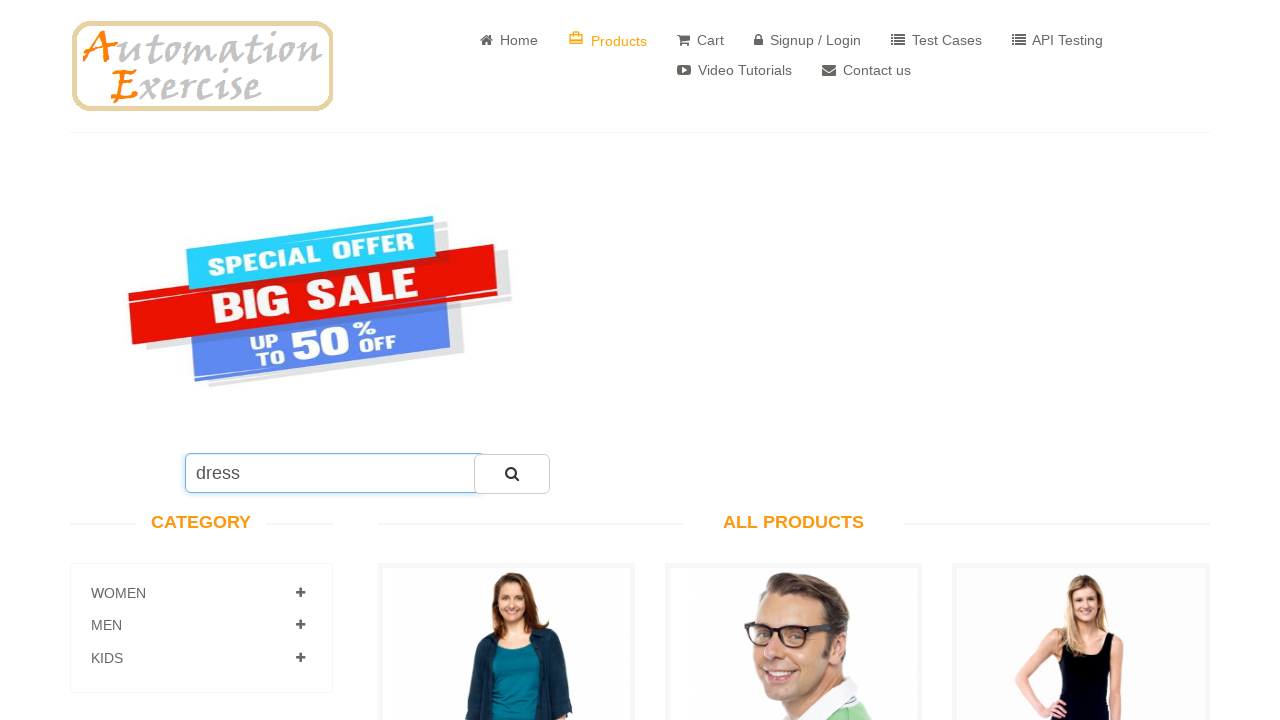

Clicked search submit button at (512, 474) on #submit_search
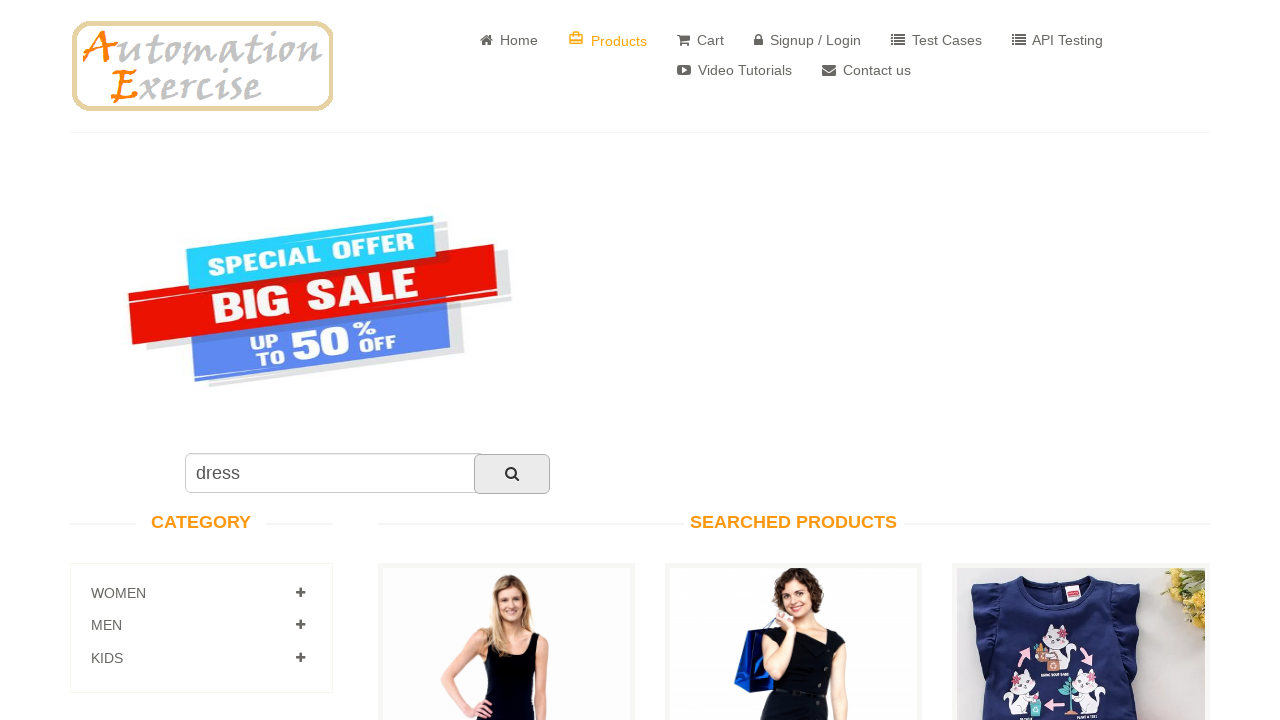

Search results loaded successfully
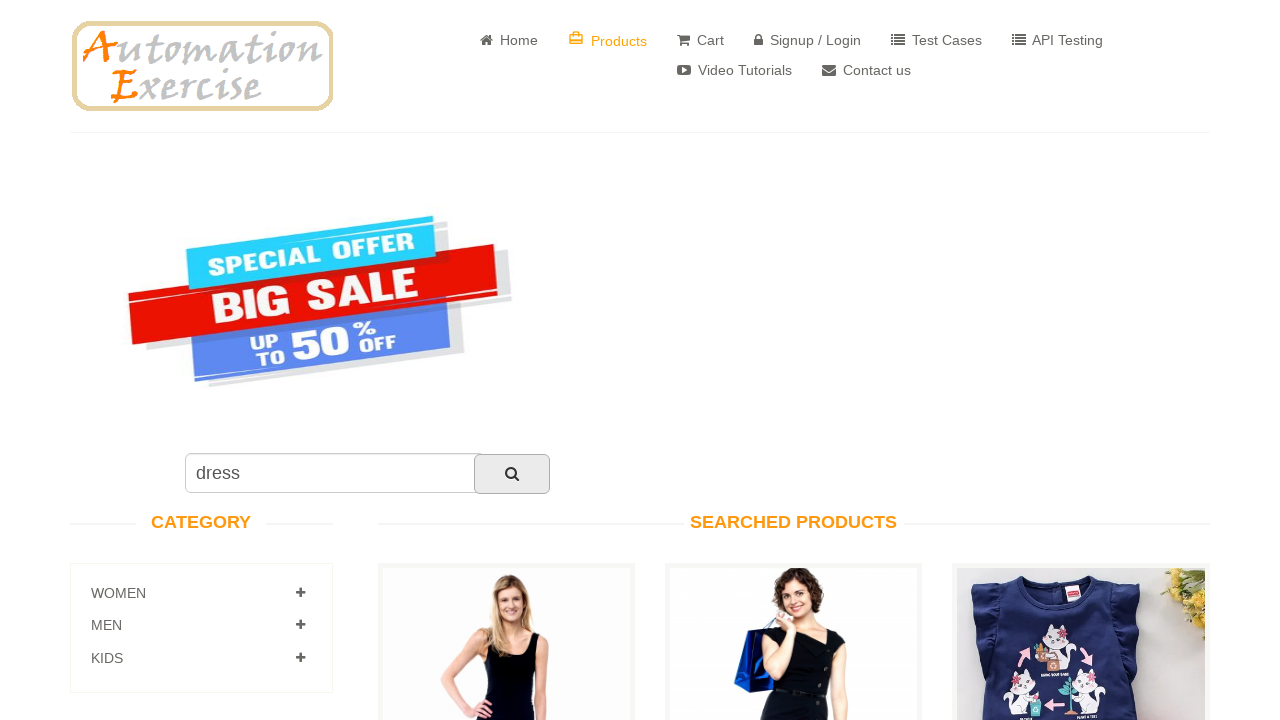

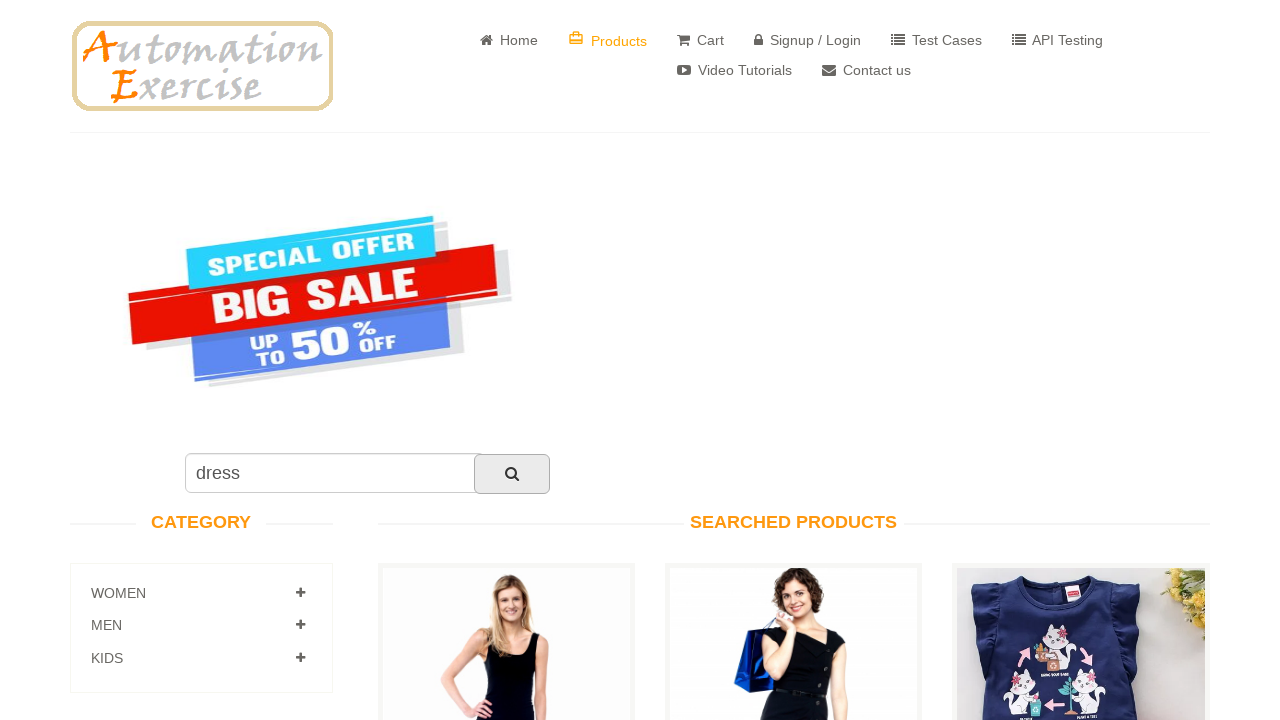